Tests basic browser navigation functionality by visiting a contact form site, navigating to a samples page, then using back, forward, and refresh navigation controls.

Starting URL: https://www.mycontactform.com/

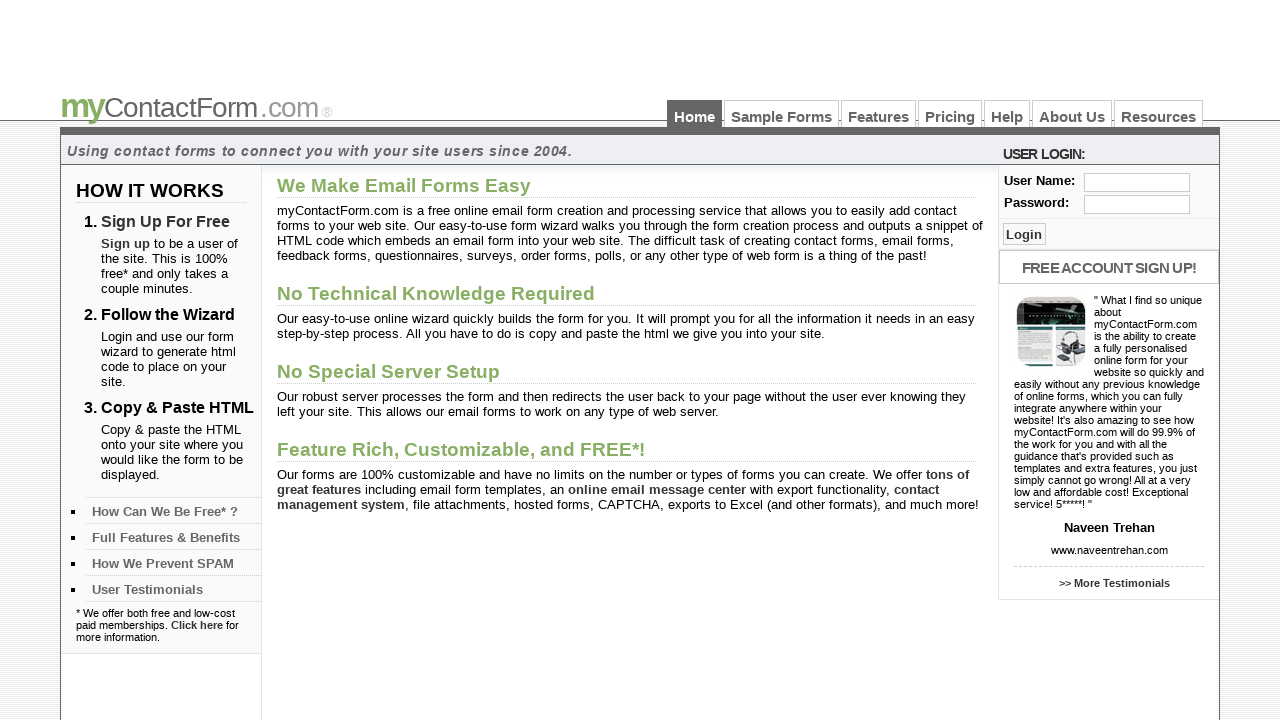

Printed current URL from contact form homepage
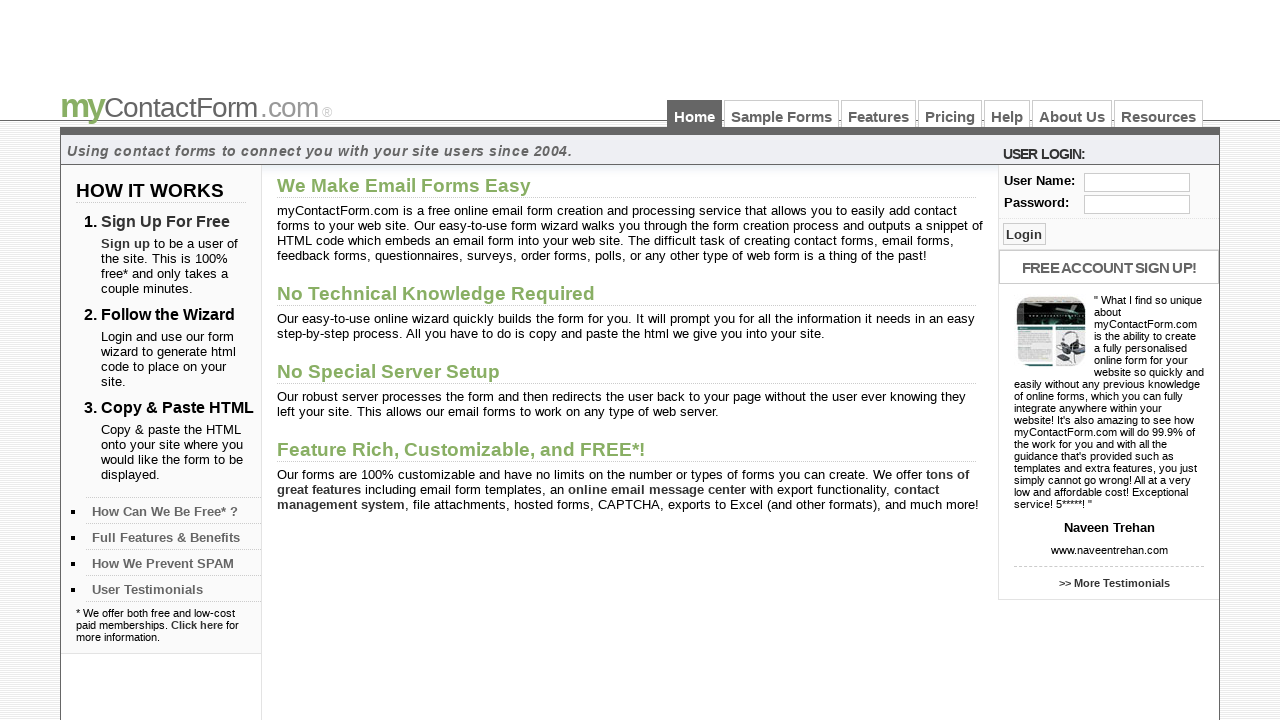

Printed page title from contact form homepage
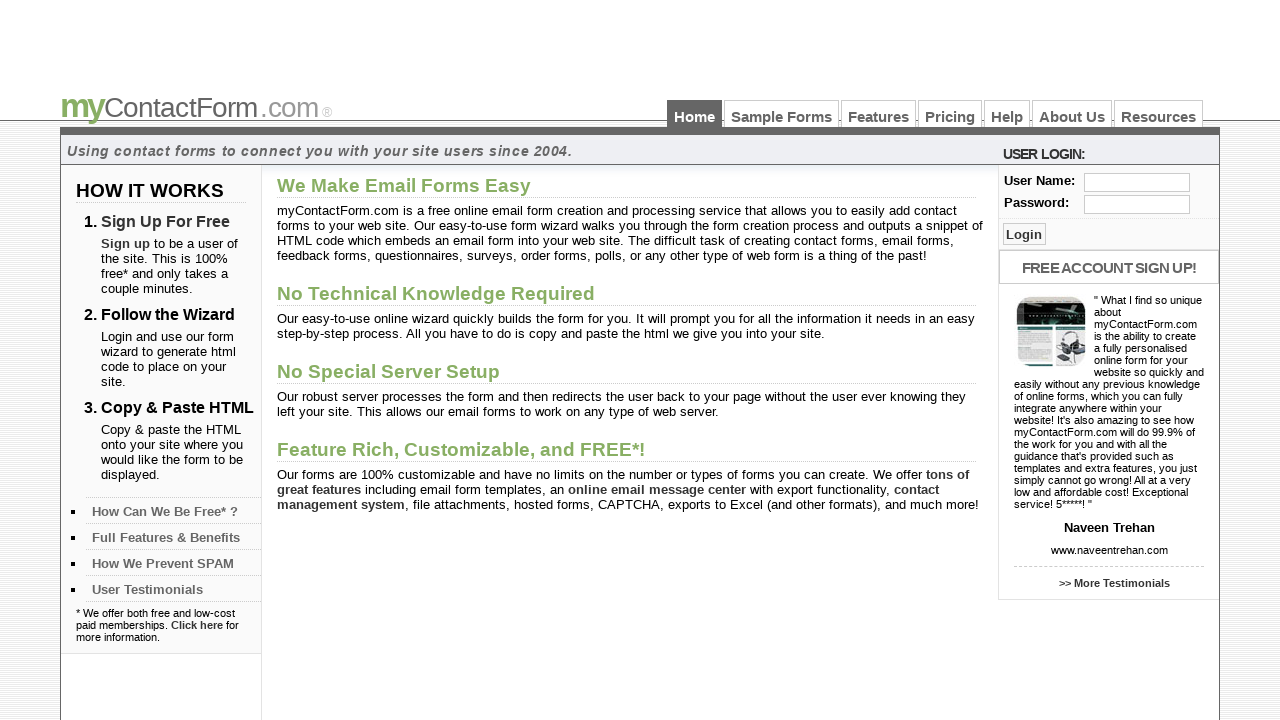

Navigated to samples page
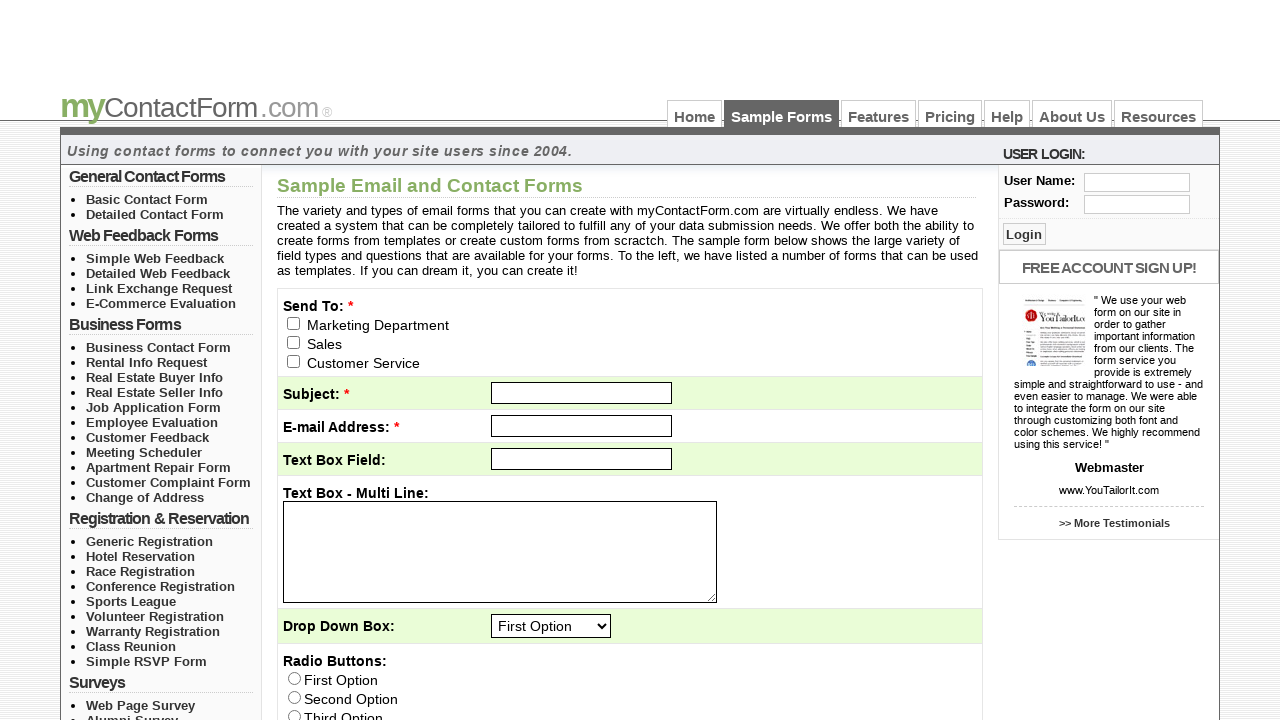

Printed URL from samples page
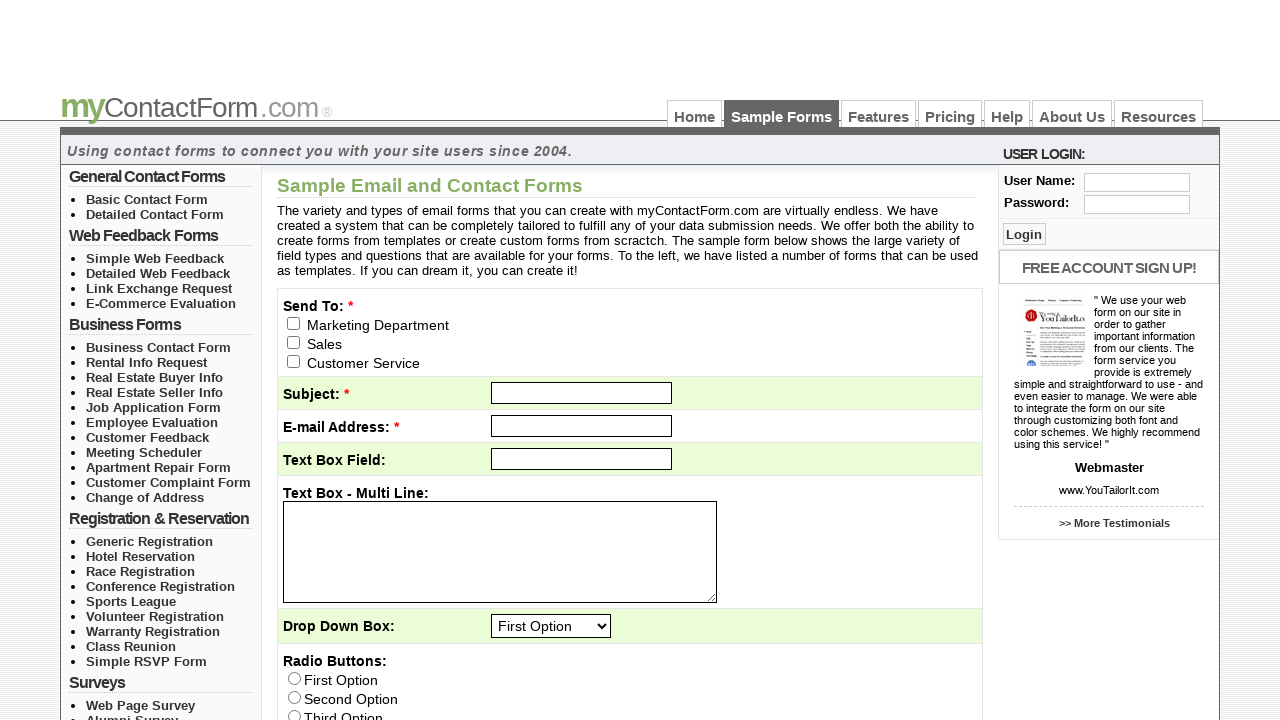

Navigated back to contact form homepage
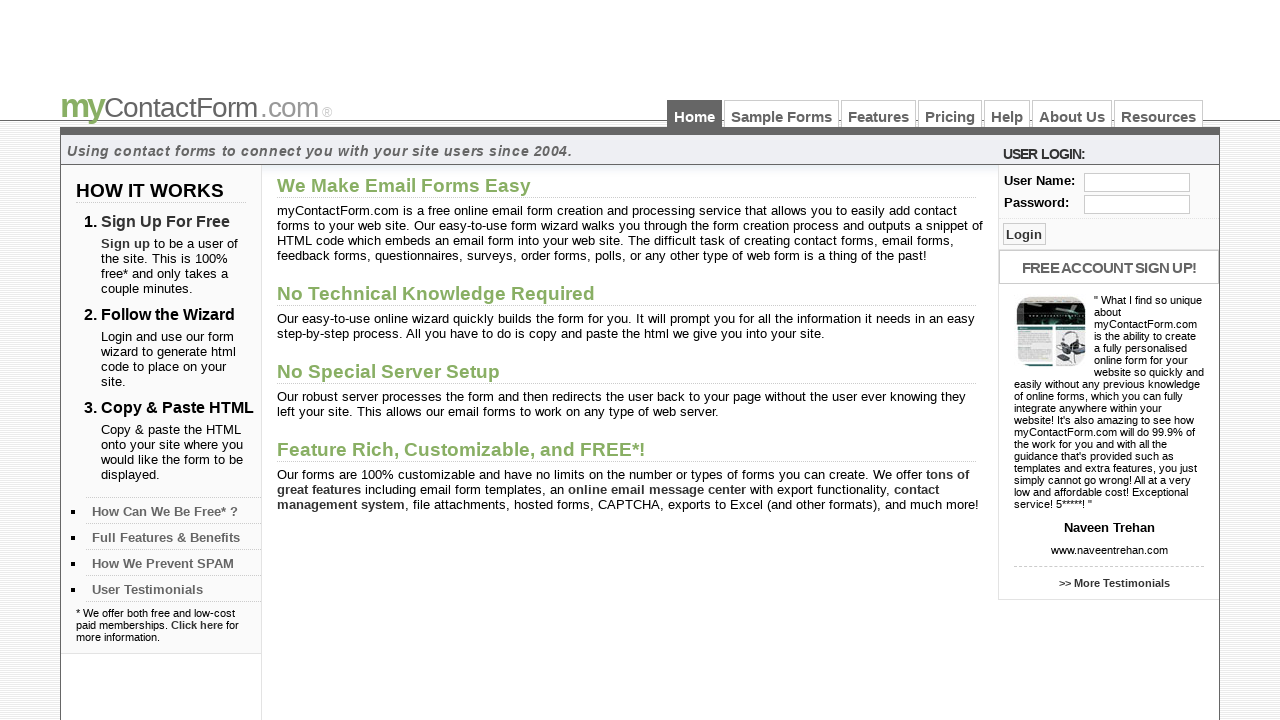

Navigated forward to samples page
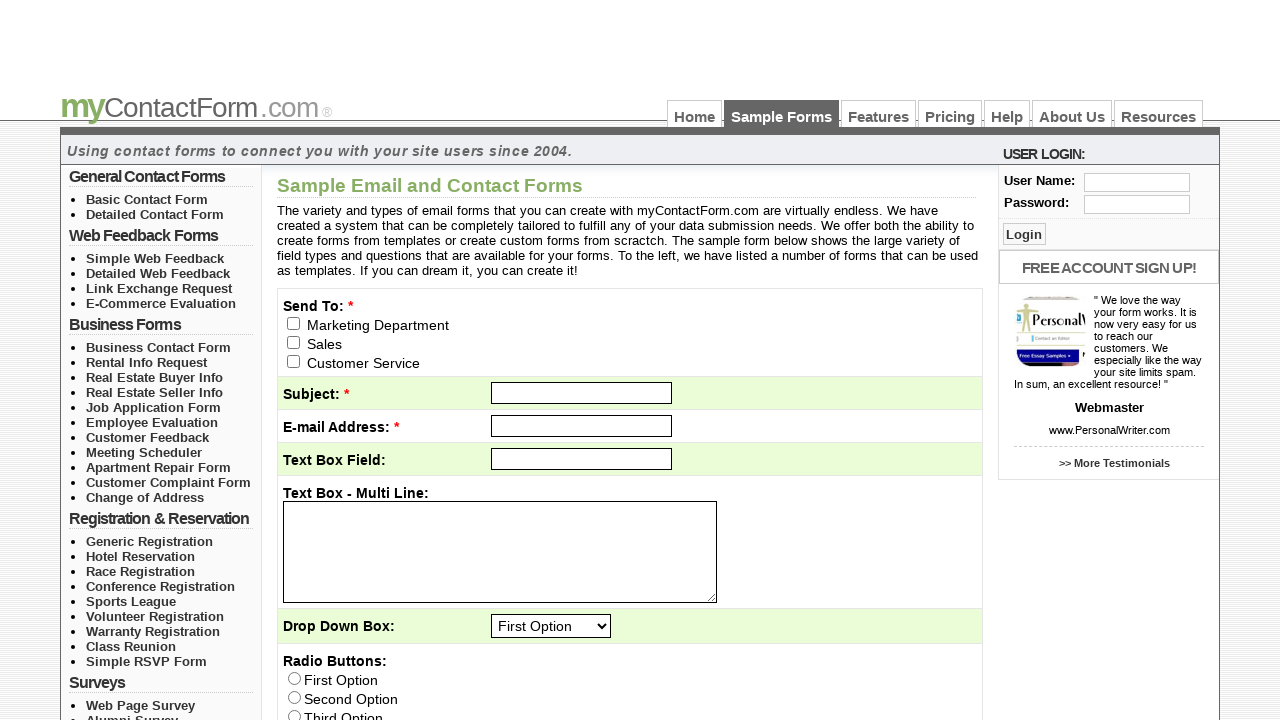

Refreshed the current page
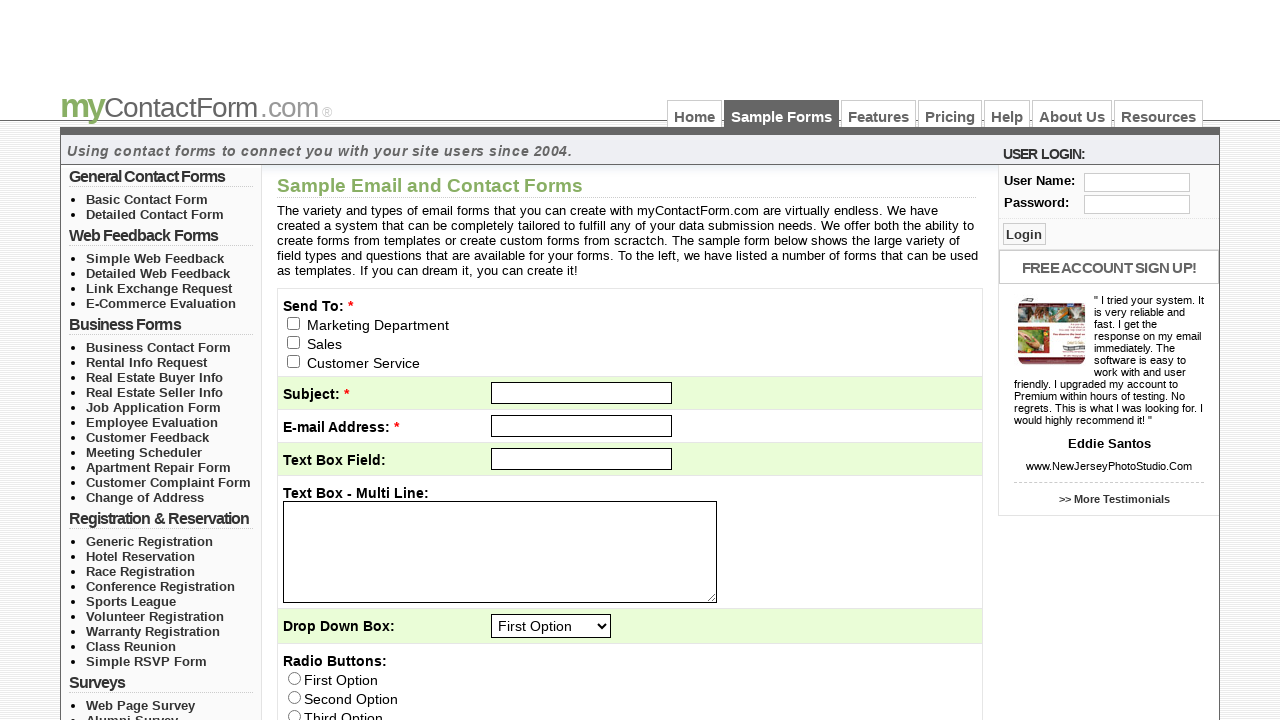

Waited for page DOM to finish loading
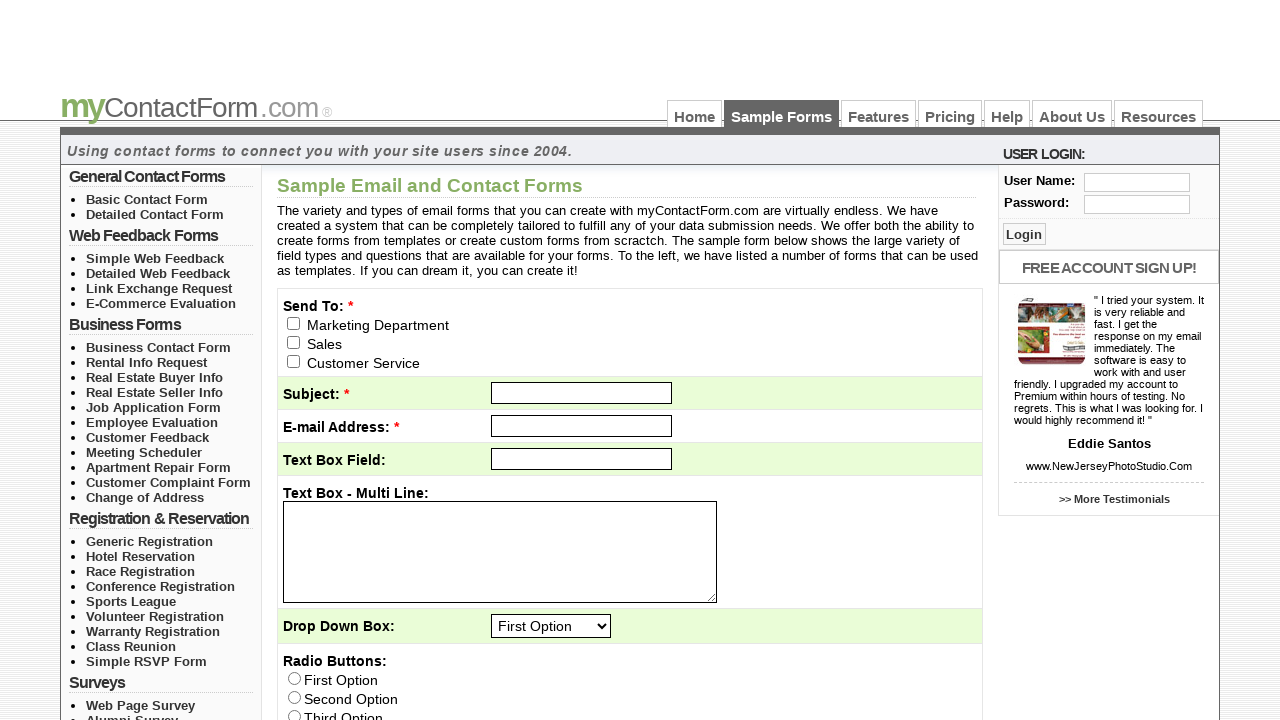

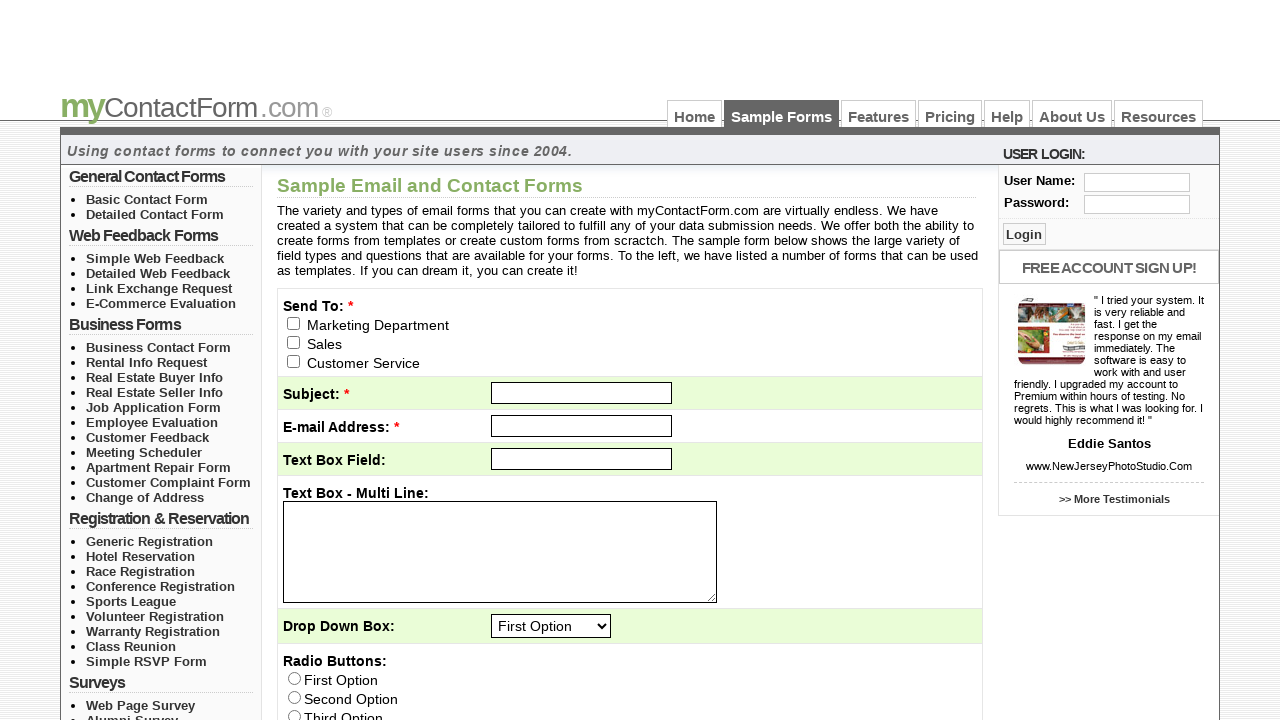